Tests form interaction on an XPath practice page by filling a full name field, clearing it, and filling it again with a different value

Starting URL: https://theautomationzone.blogspot.com/2020/07/xpath-practice.html

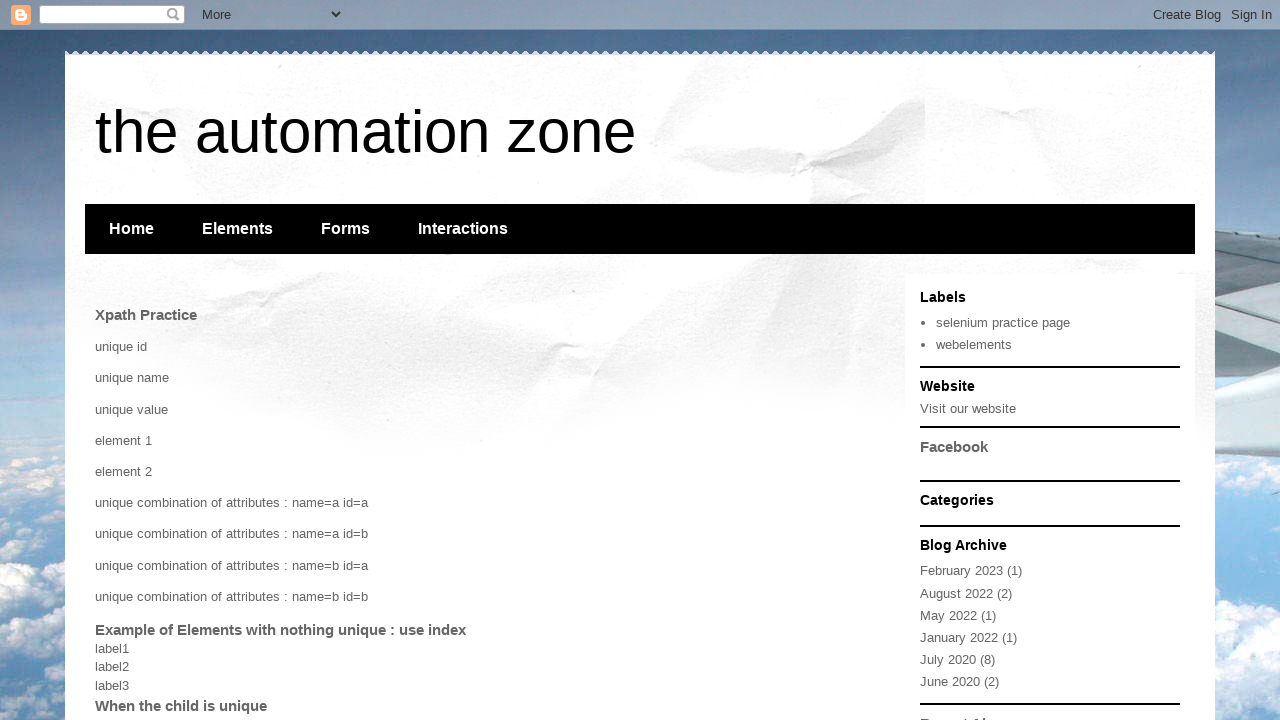

Filled full name field with 'Naveen' on #full_name
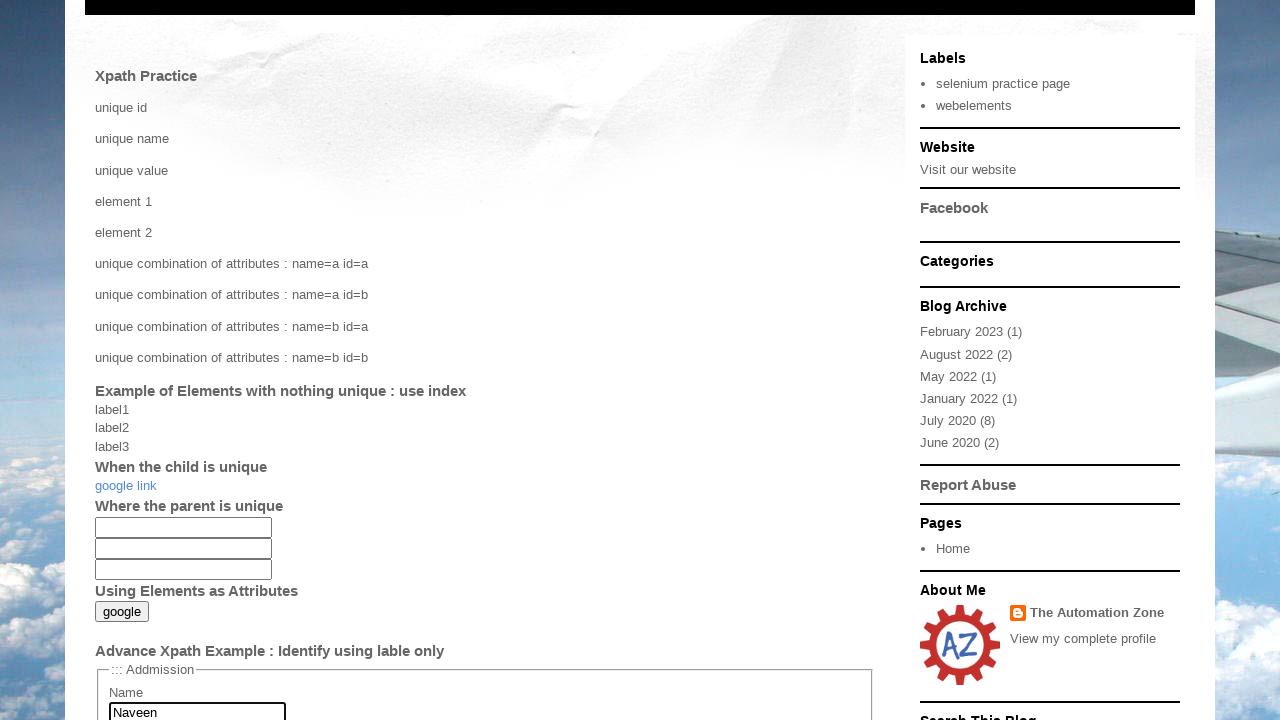

Cleared full name field on #full_name
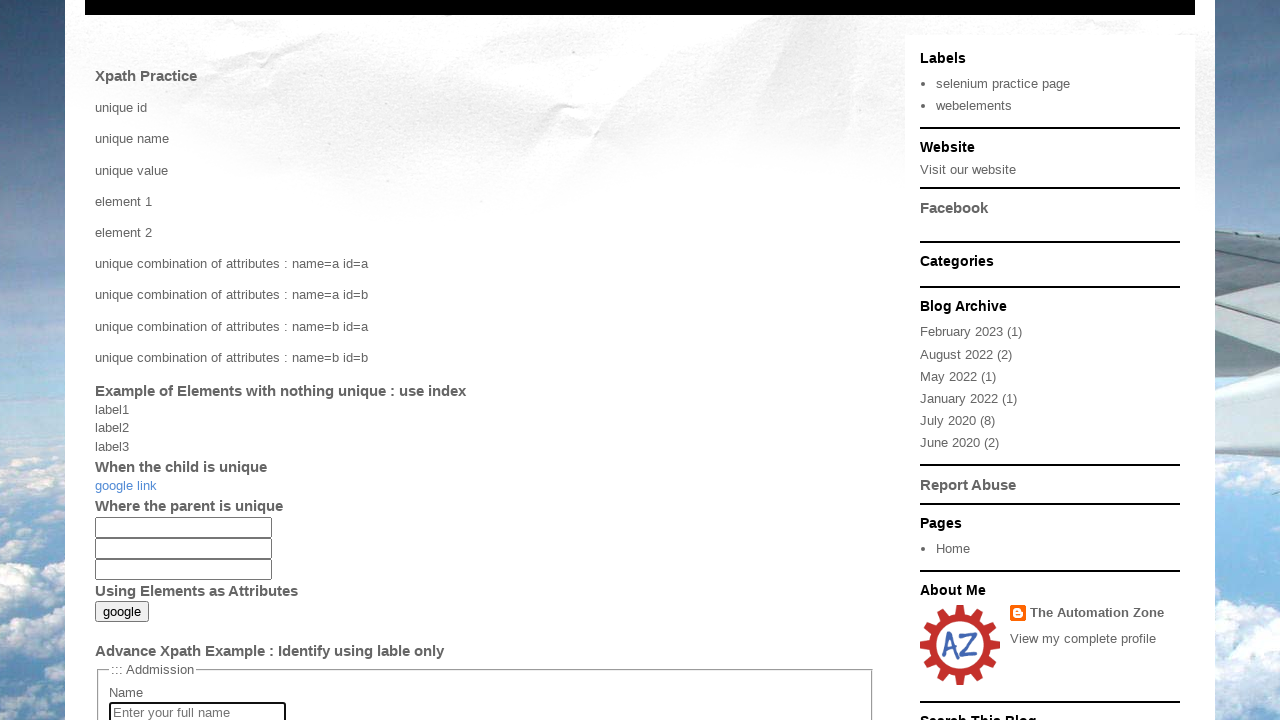

Filled full name field with 'ABC' on #full_name
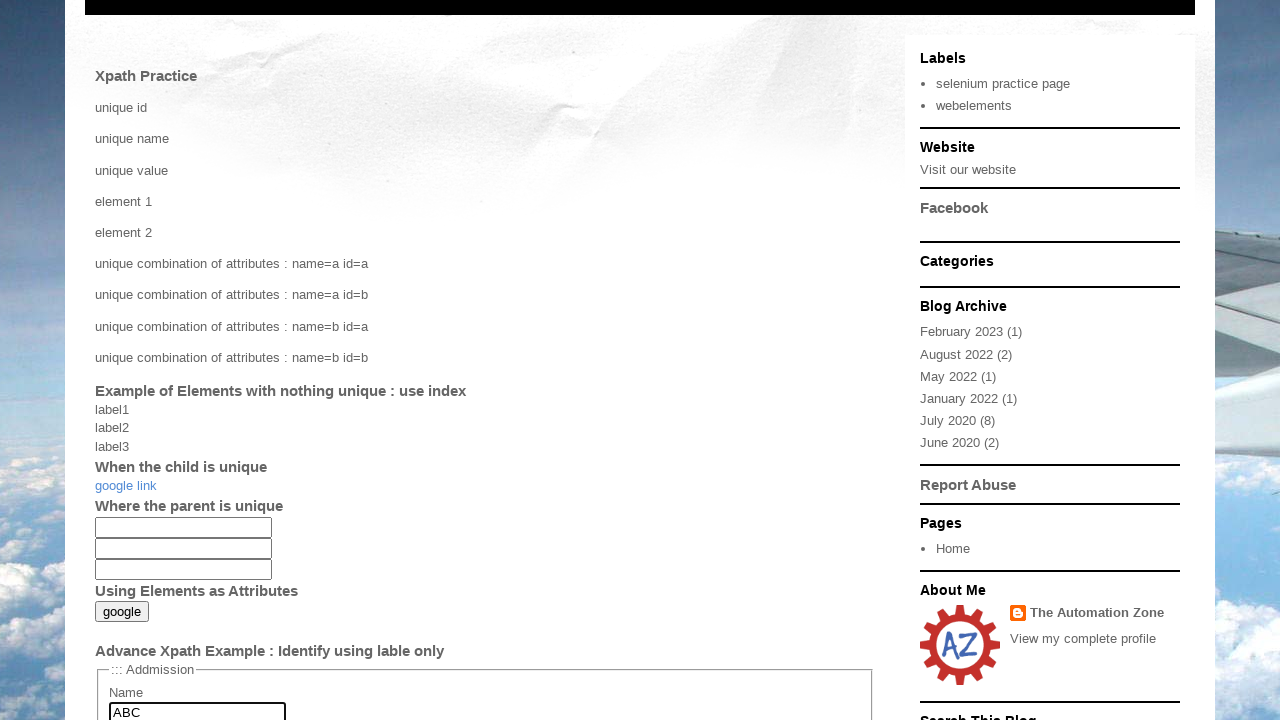

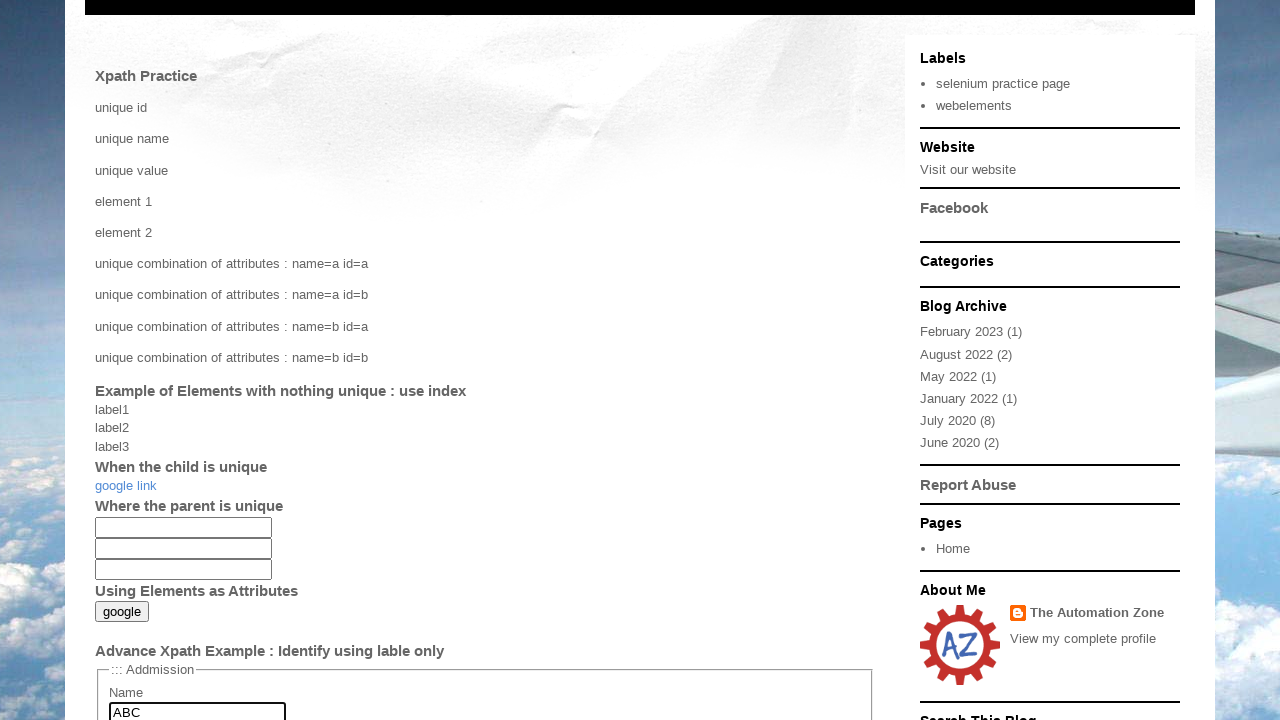